Tests the color selection functionality on a Target product page by clicking through all available color options and verifying each color is selectable.

Starting URL: https://www.target.com/p/women-s-smocked-v-waist-midi-dress-a-new-day/-/A-94268550?preselect=94191336#lnk=sametab

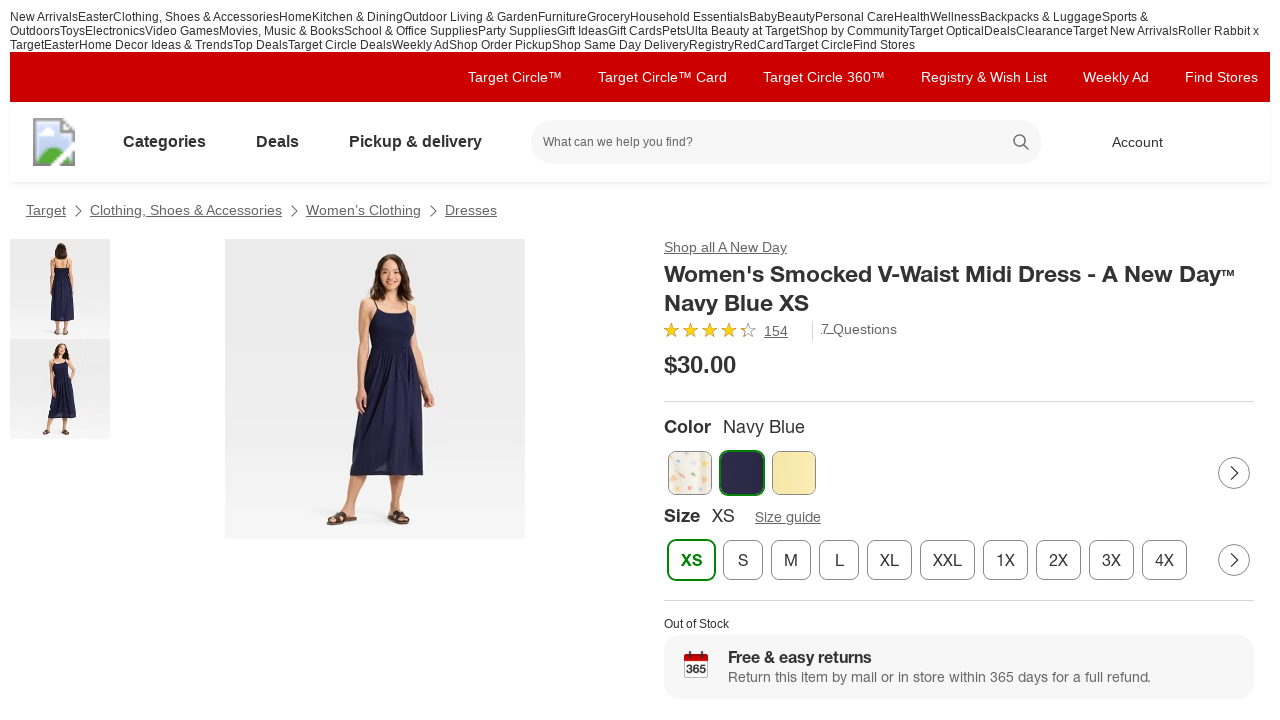

Waited for page to fully load with networkidle state
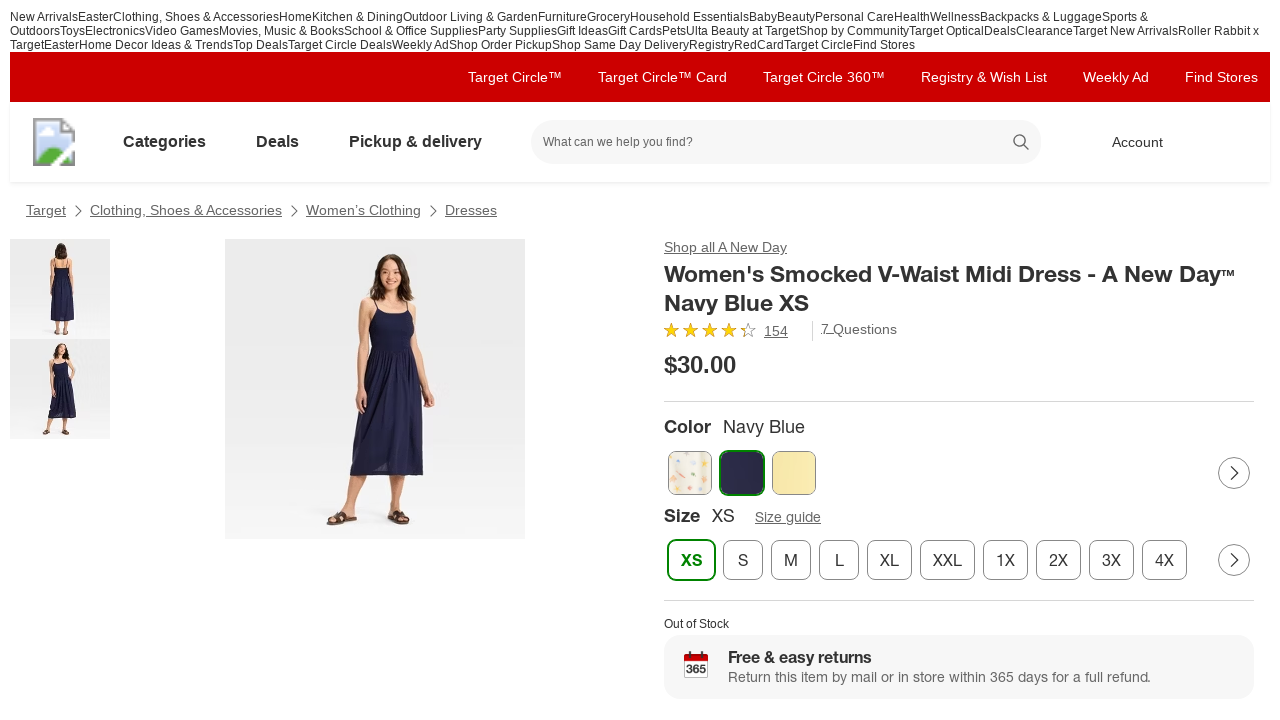

Color option carousel items became visible
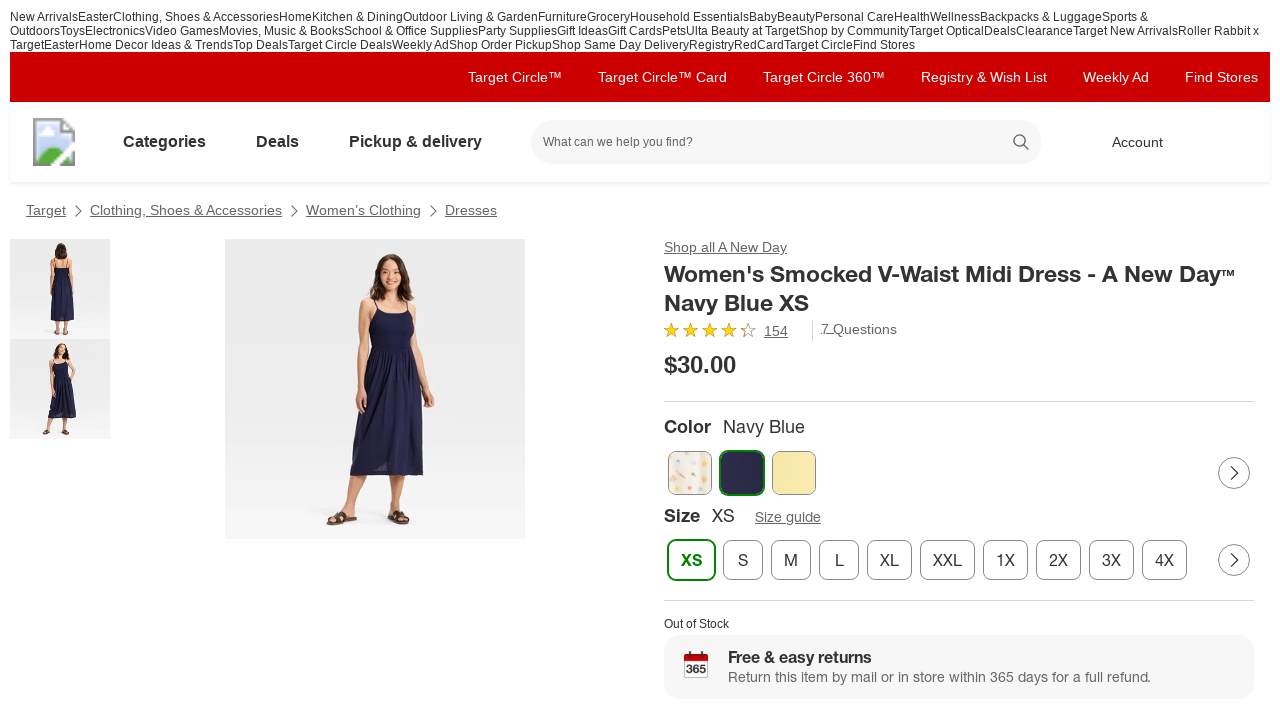

Located all color option elements
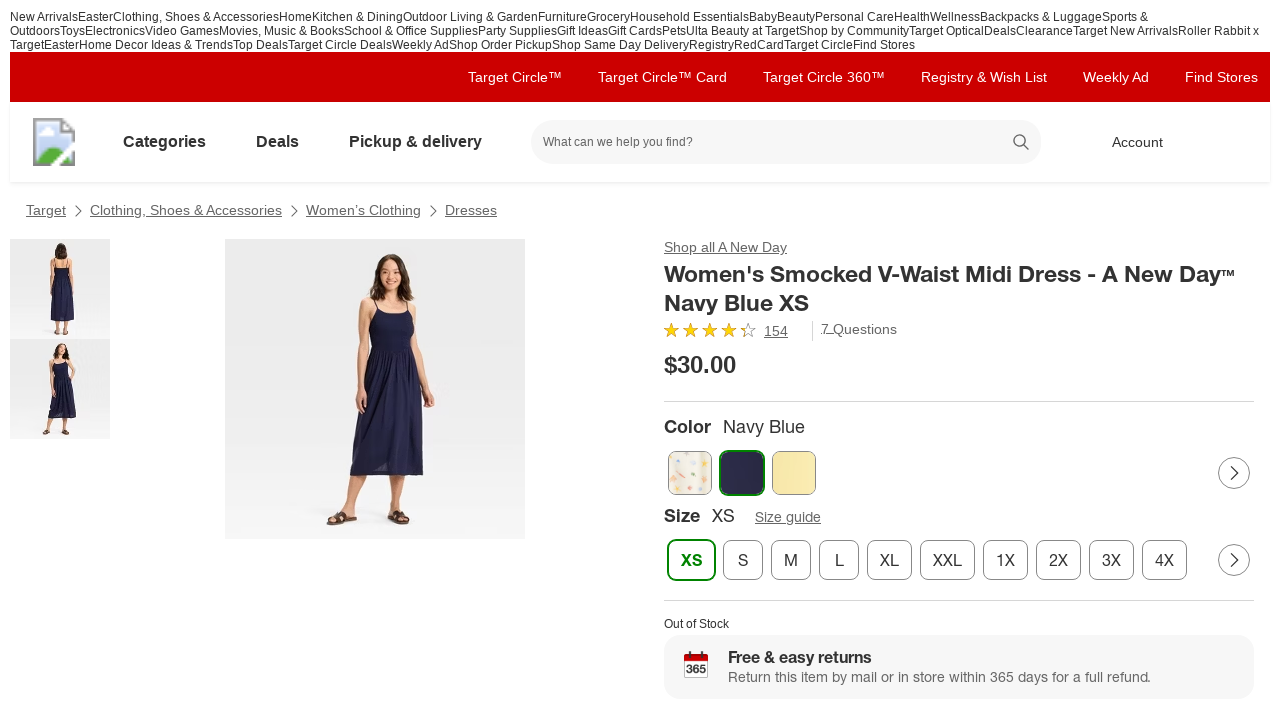

Found 5 color options available
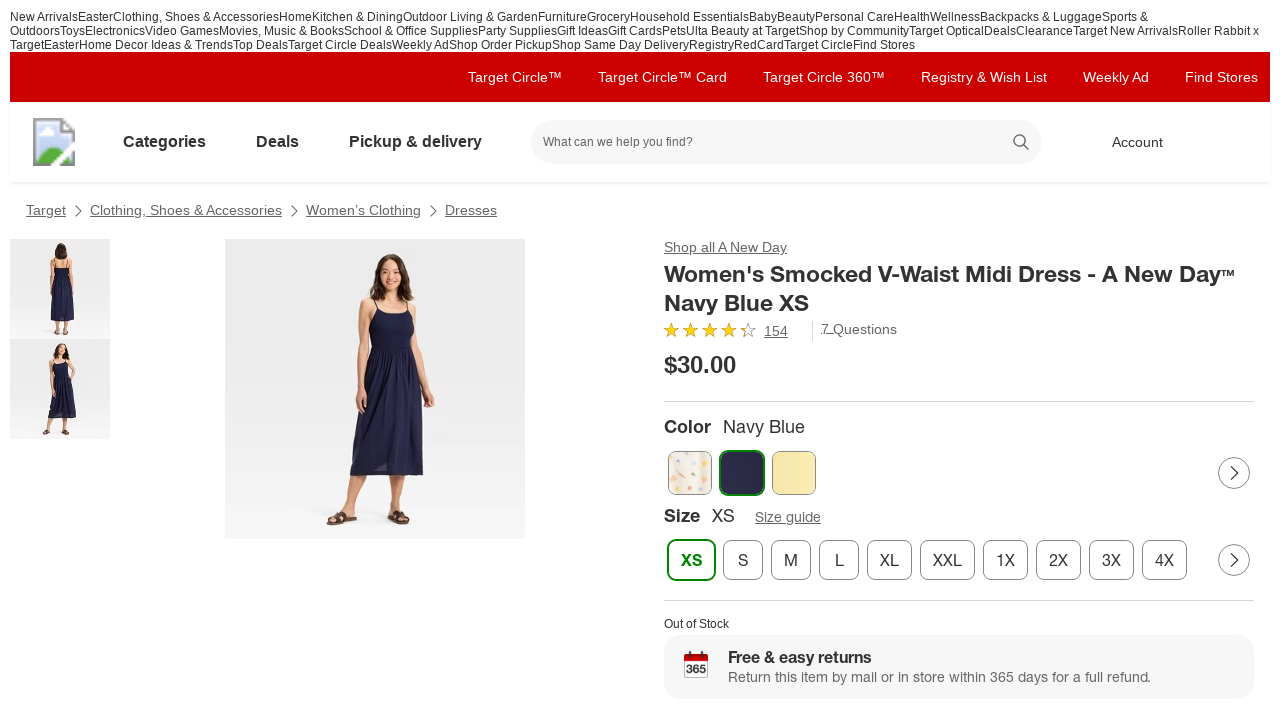

Clicked on color option 1 of 5 at (690, 473) on li[class*='CarouselItem'] img >> nth=0
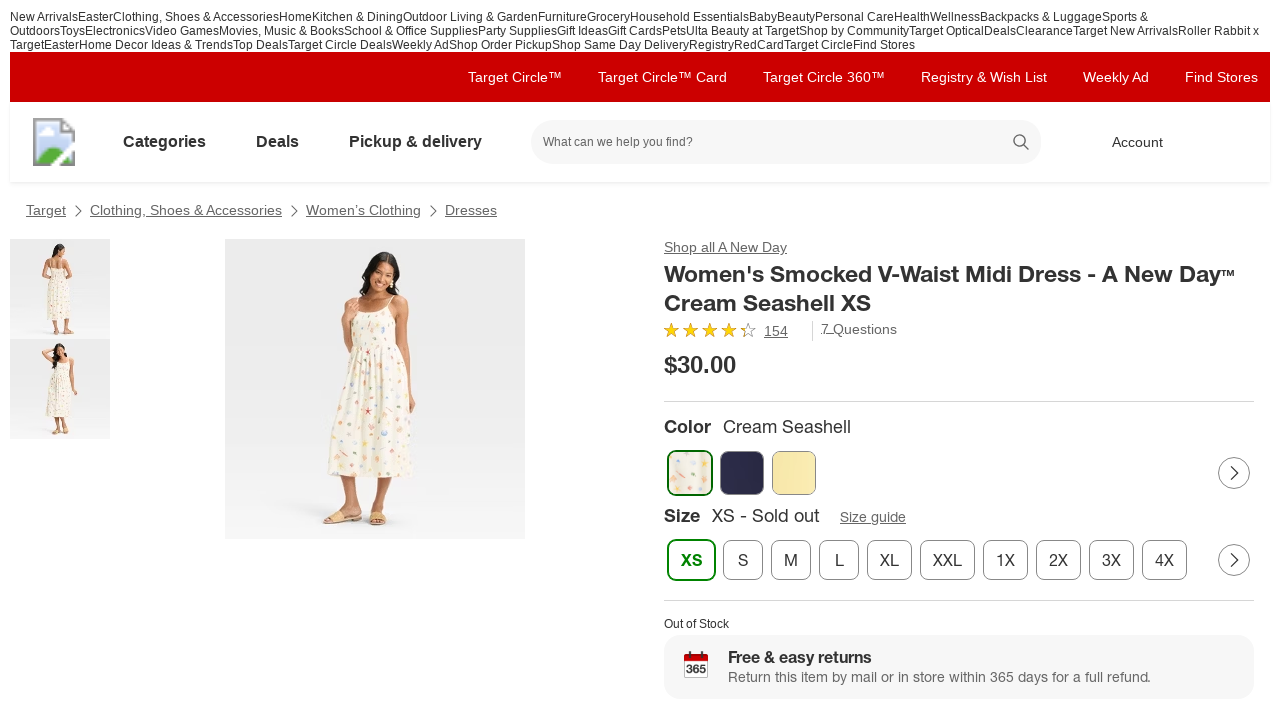

Waited 500ms for color selection 1 to update
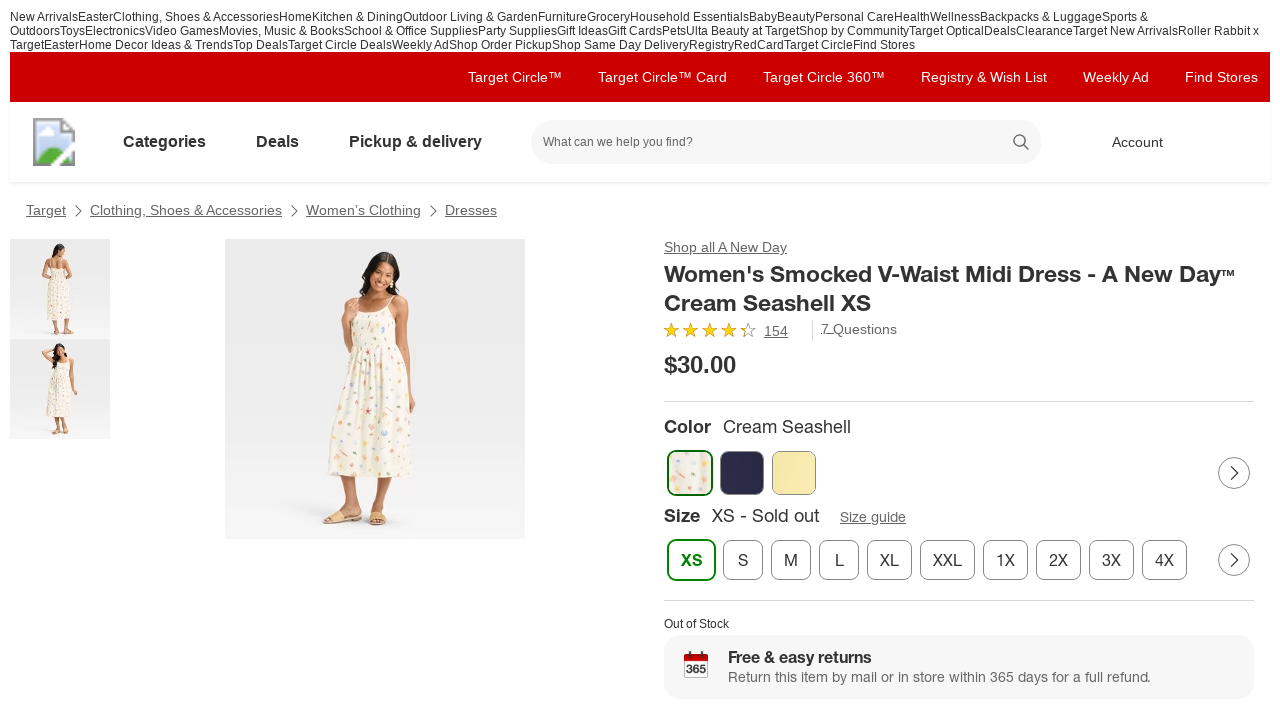

Verified color option 1 is selected and visible
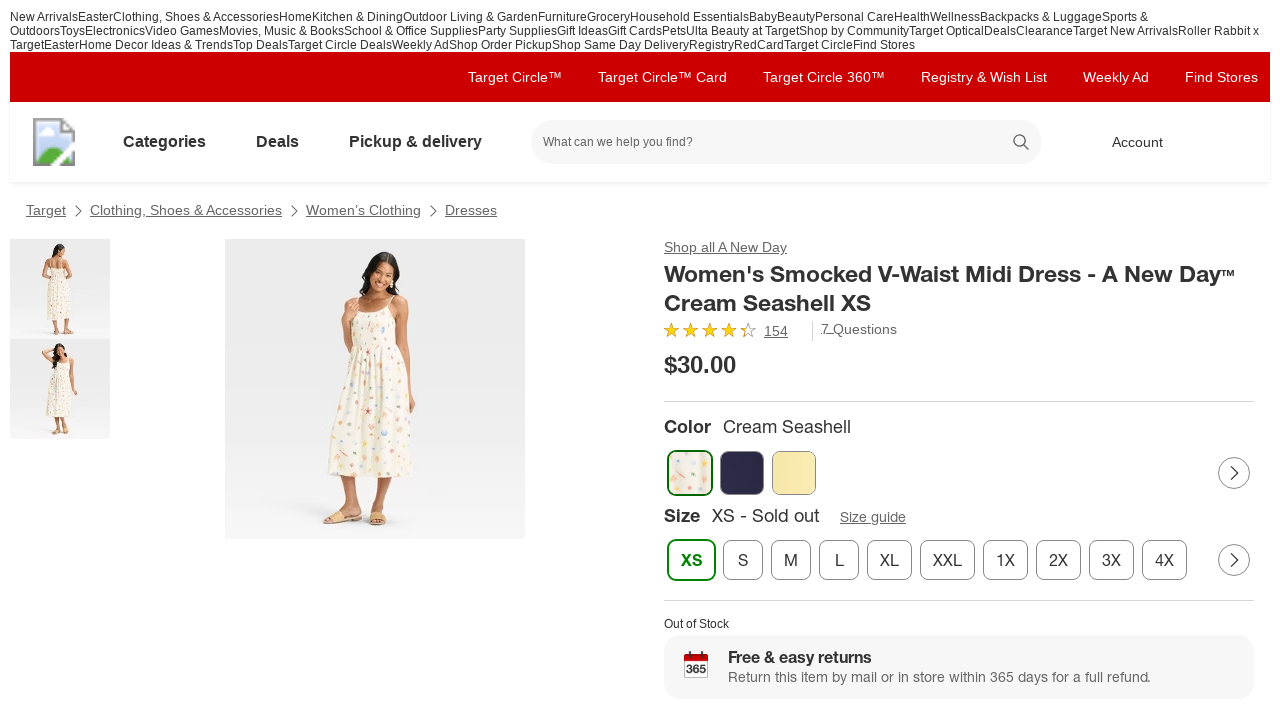

Clicked on color option 2 of 5 at (742, 473) on li[class*='CarouselItem'] img >> nth=1
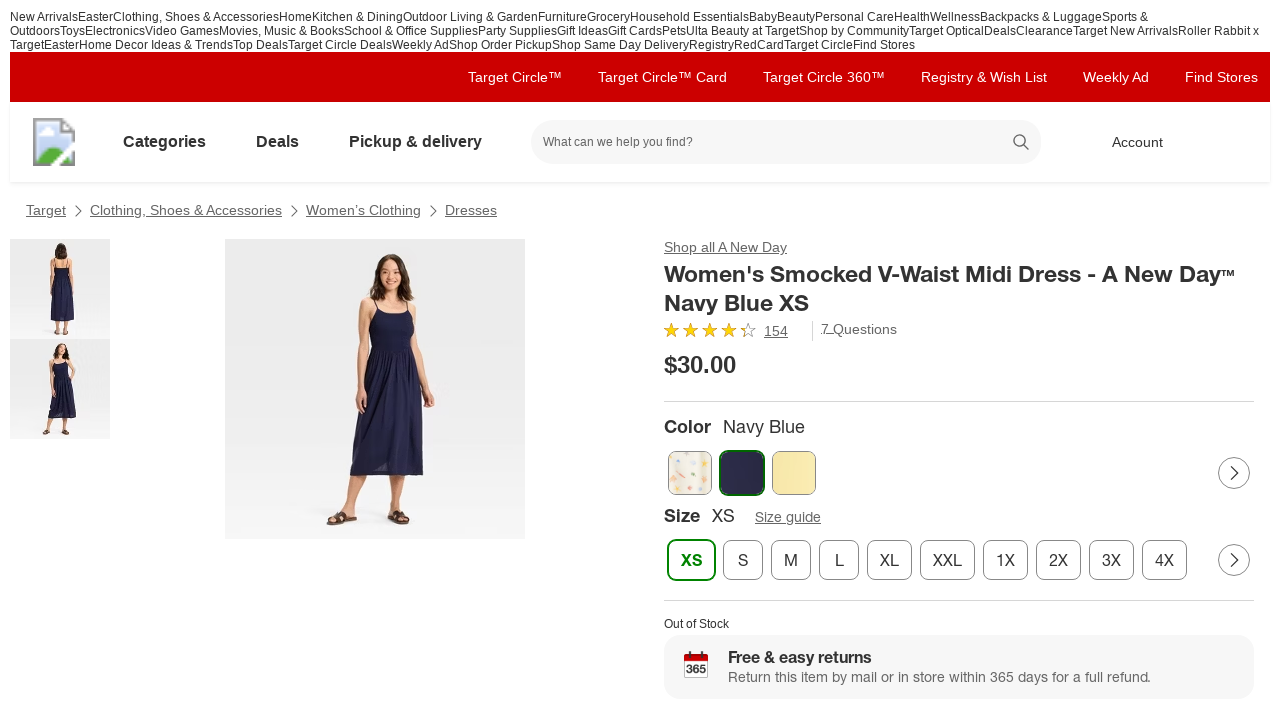

Waited 500ms for color selection 2 to update
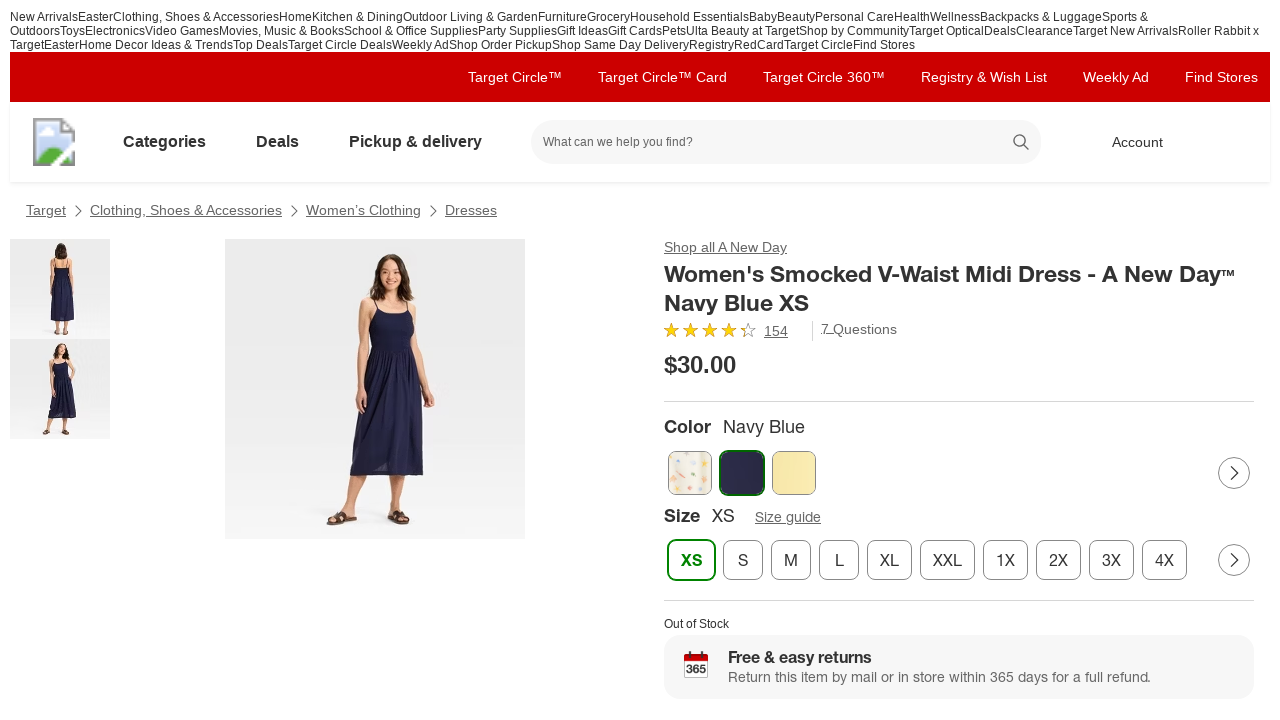

Verified color option 2 is selected and visible
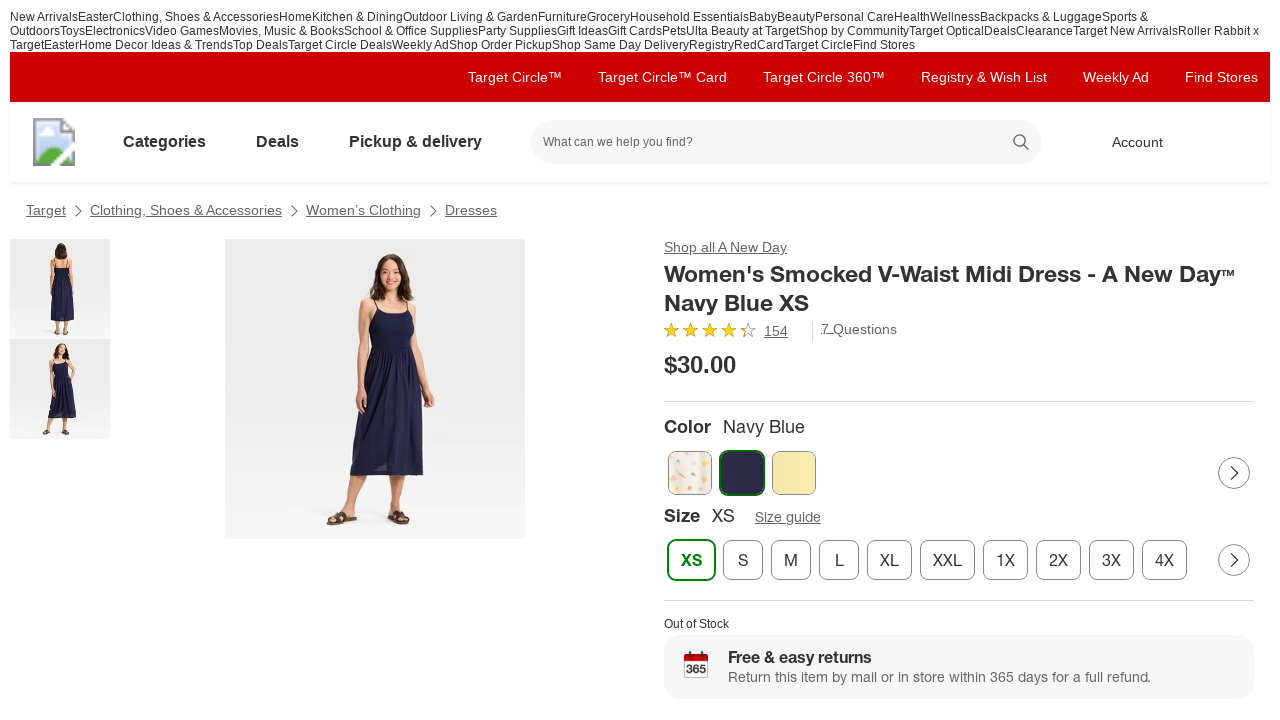

Clicked on color option 3 of 5 at (794, 473) on li[class*='CarouselItem'] img >> nth=2
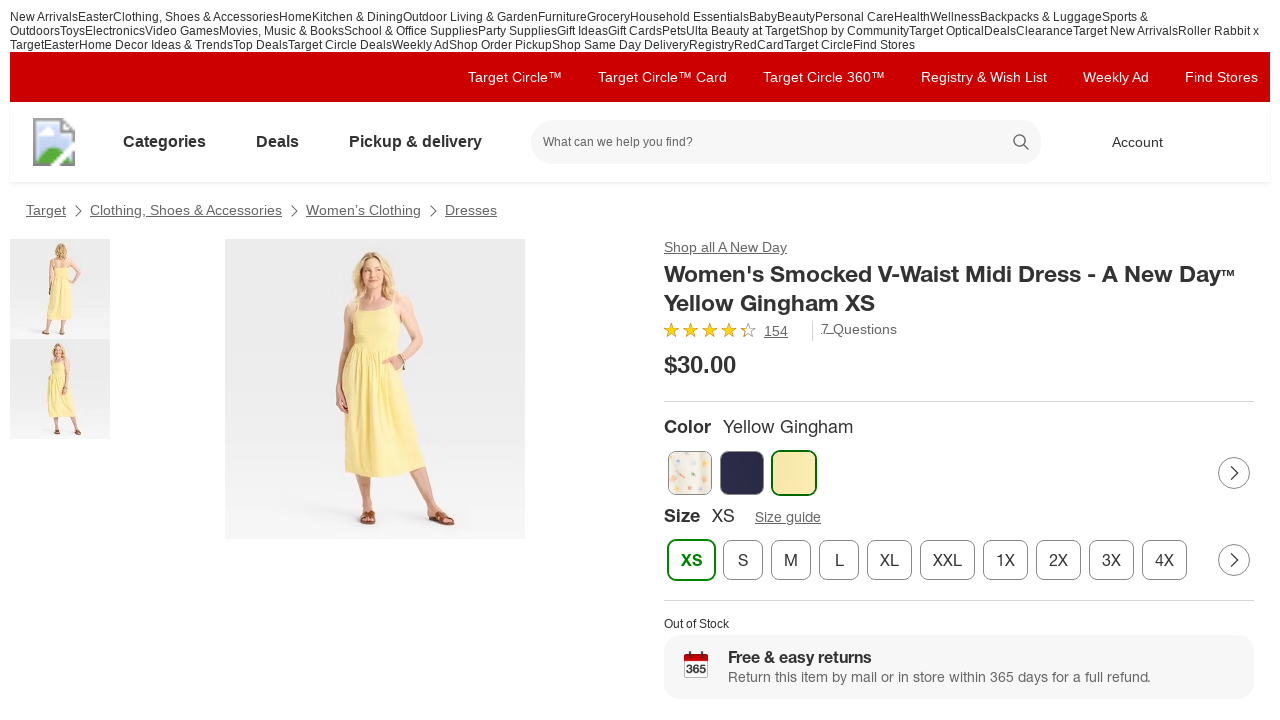

Waited 500ms for color selection 3 to update
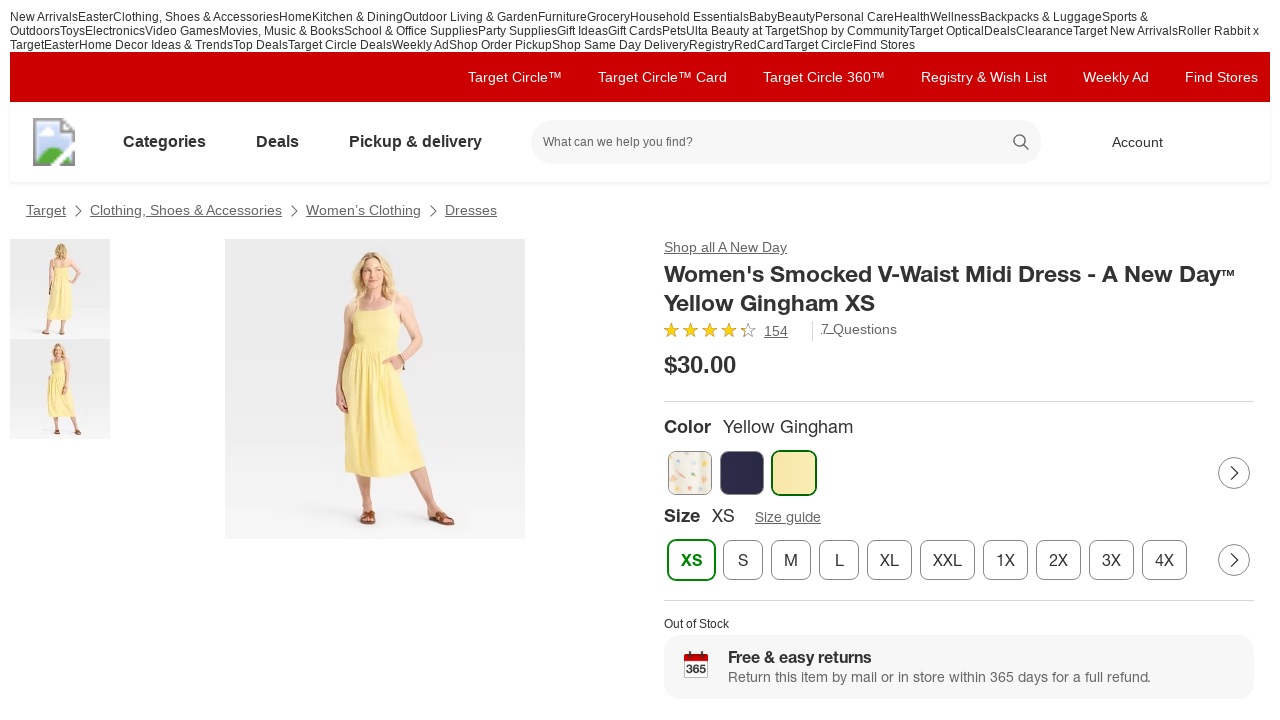

Verified color option 3 is selected and visible
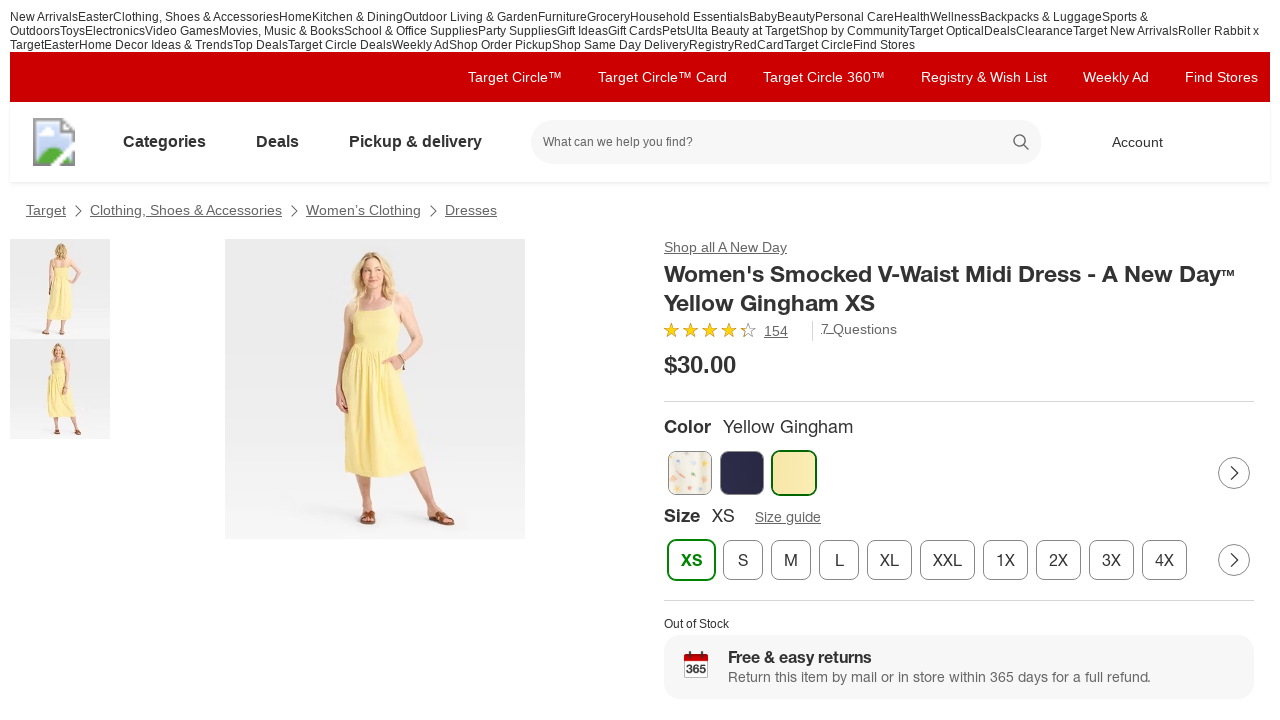

Clicked on color option 4 of 5 at (79, 400) on li[class*='CarouselItem'] img >> nth=3
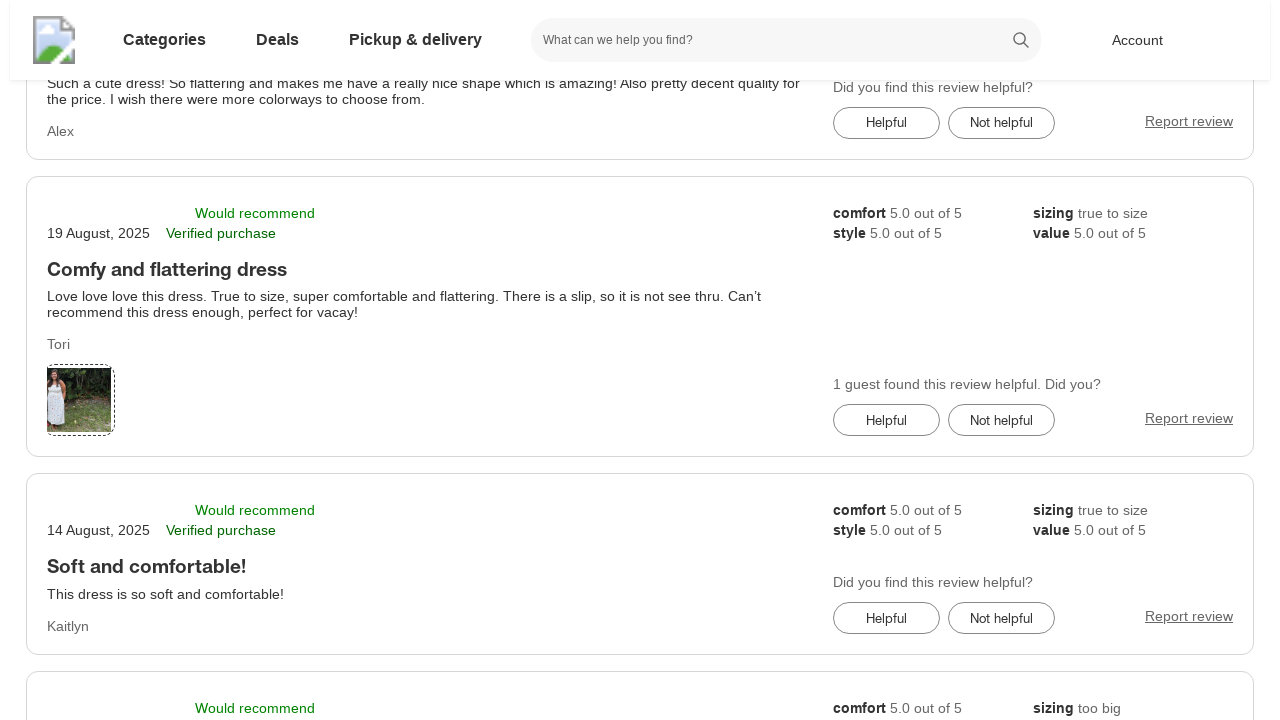

Waited 500ms for color selection 4 to update
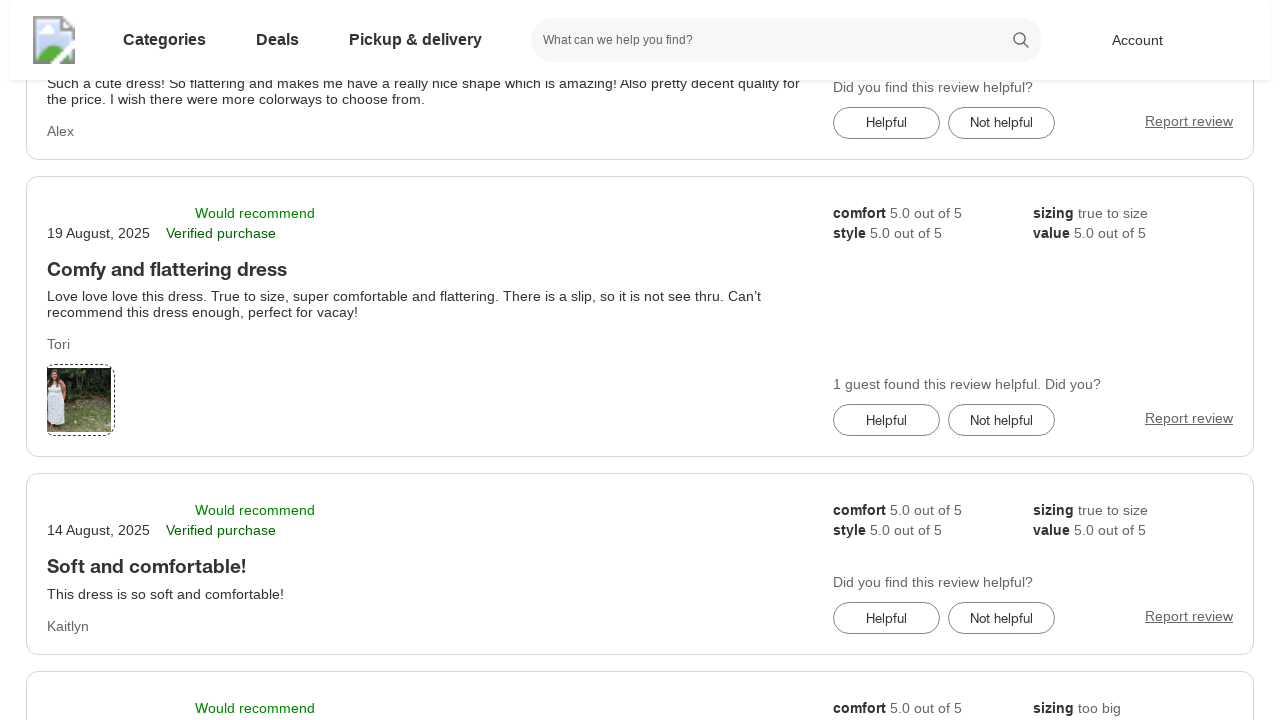

Verified color option 4 is selected and visible
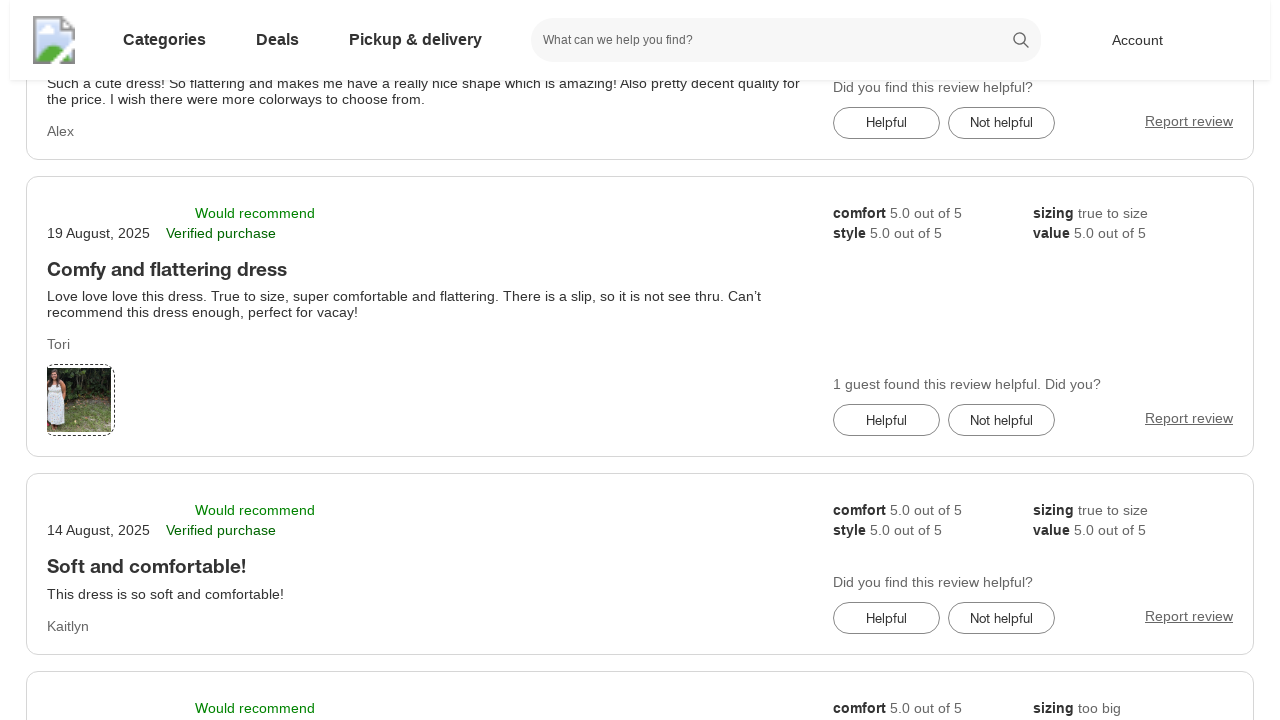

Clicked on color option 5 of 5 at (79, 400) on li[class*='CarouselItem'] img >> nth=4
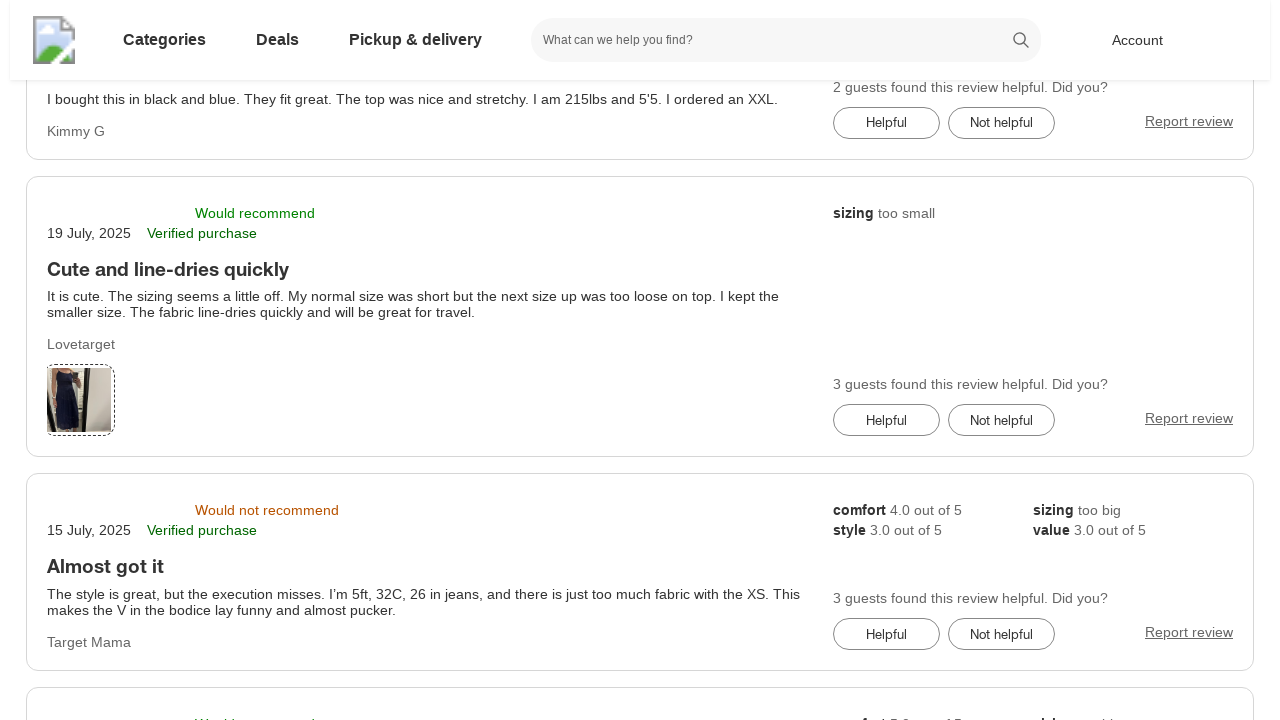

Waited 500ms for color selection 5 to update
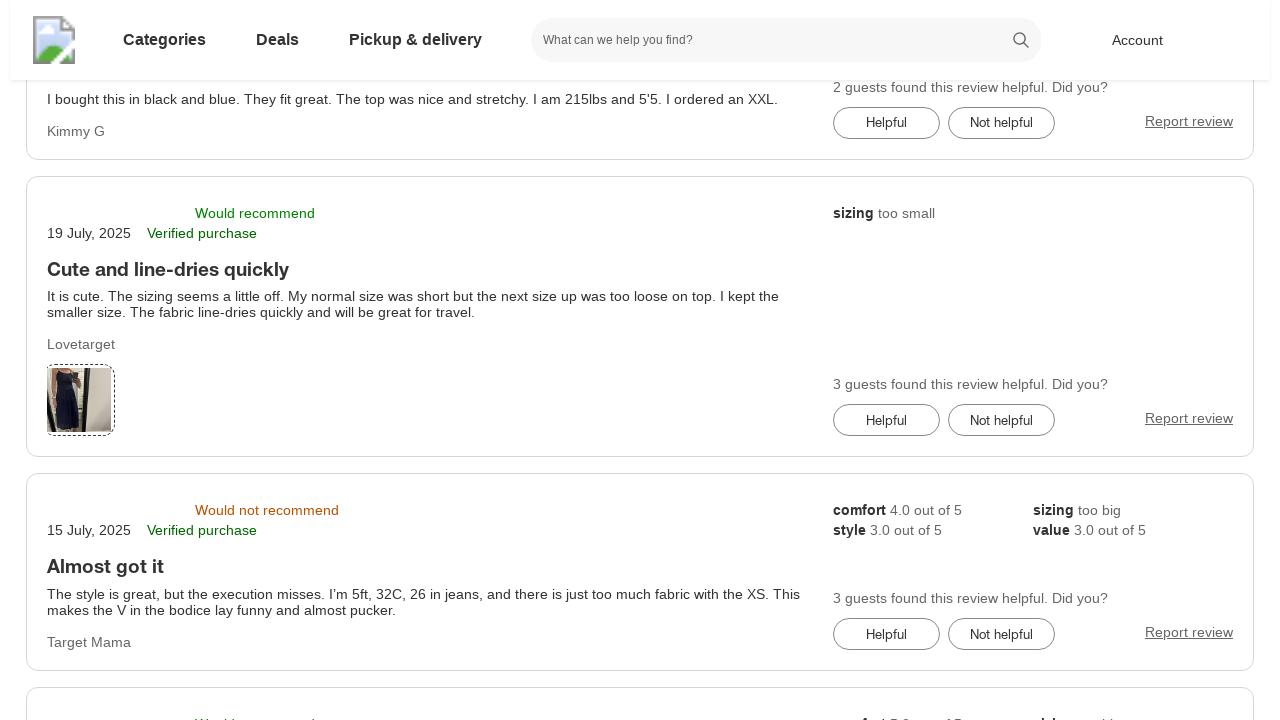

Verified color option 5 is selected and visible
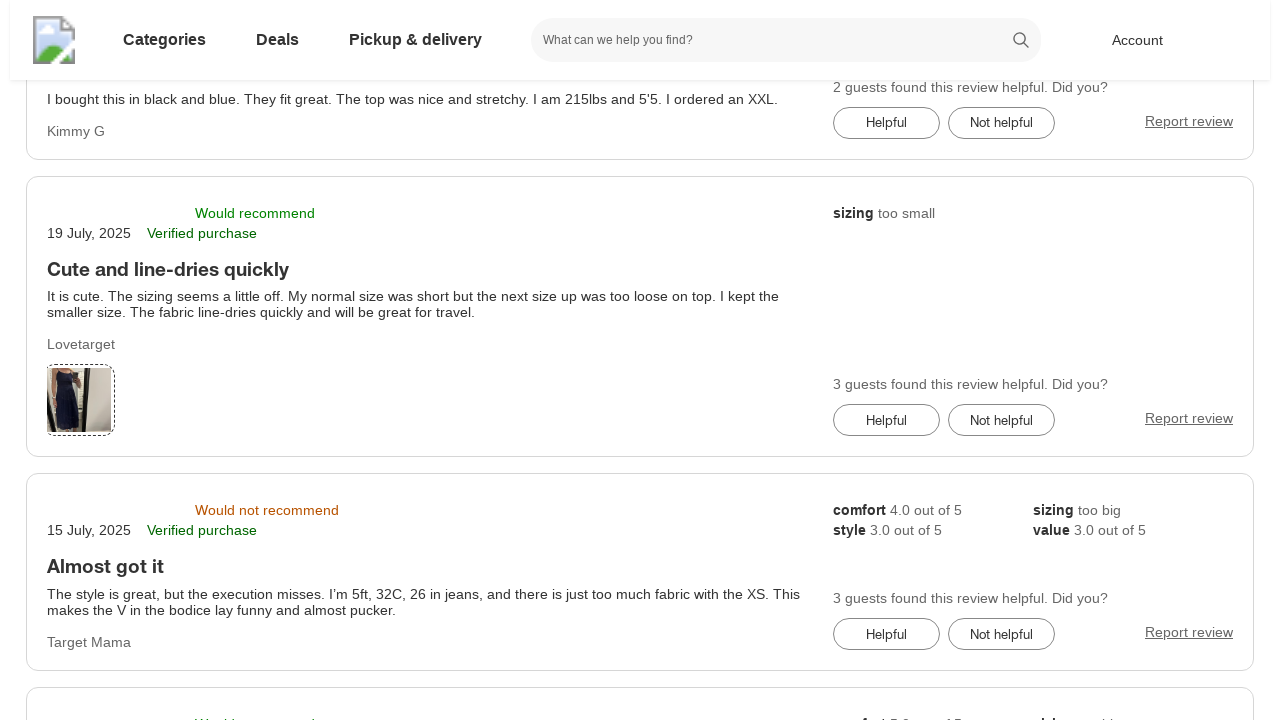

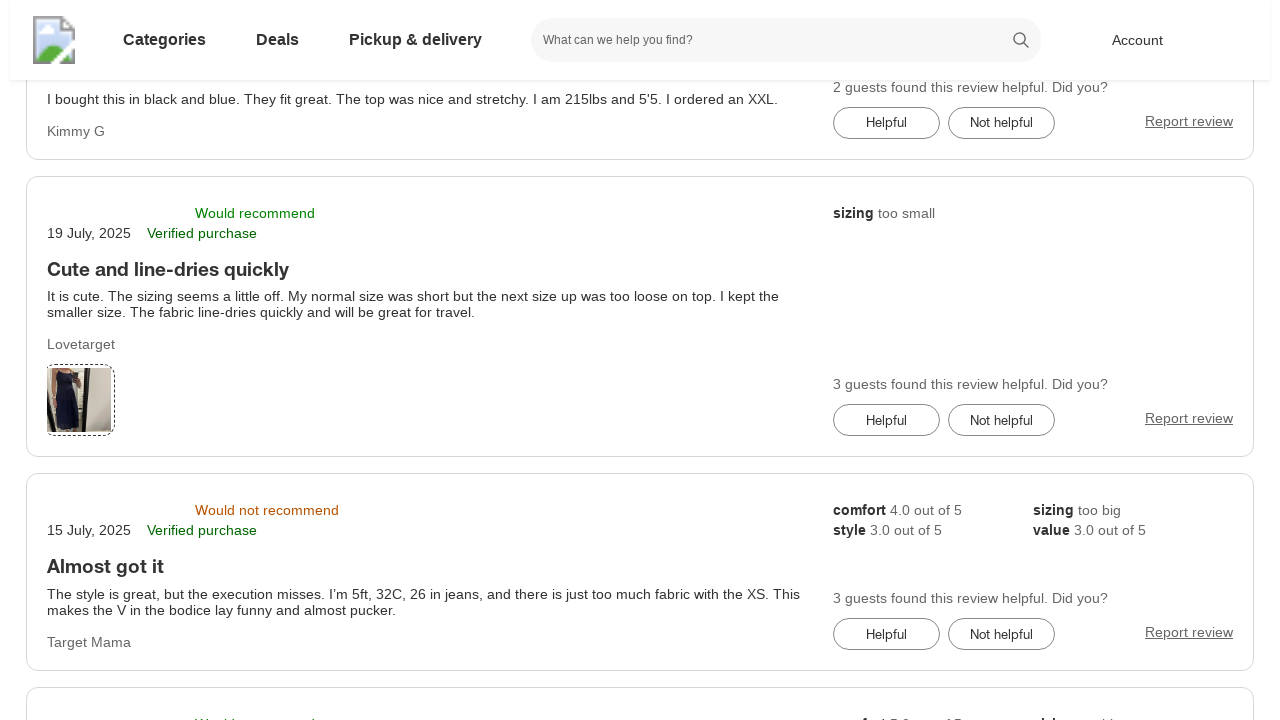